Tests horizontal slider functionality by moving the slider using arrow key presses and verifying the displayed value updates

Starting URL: https://the-internet.herokuapp.com/horizontal_slider

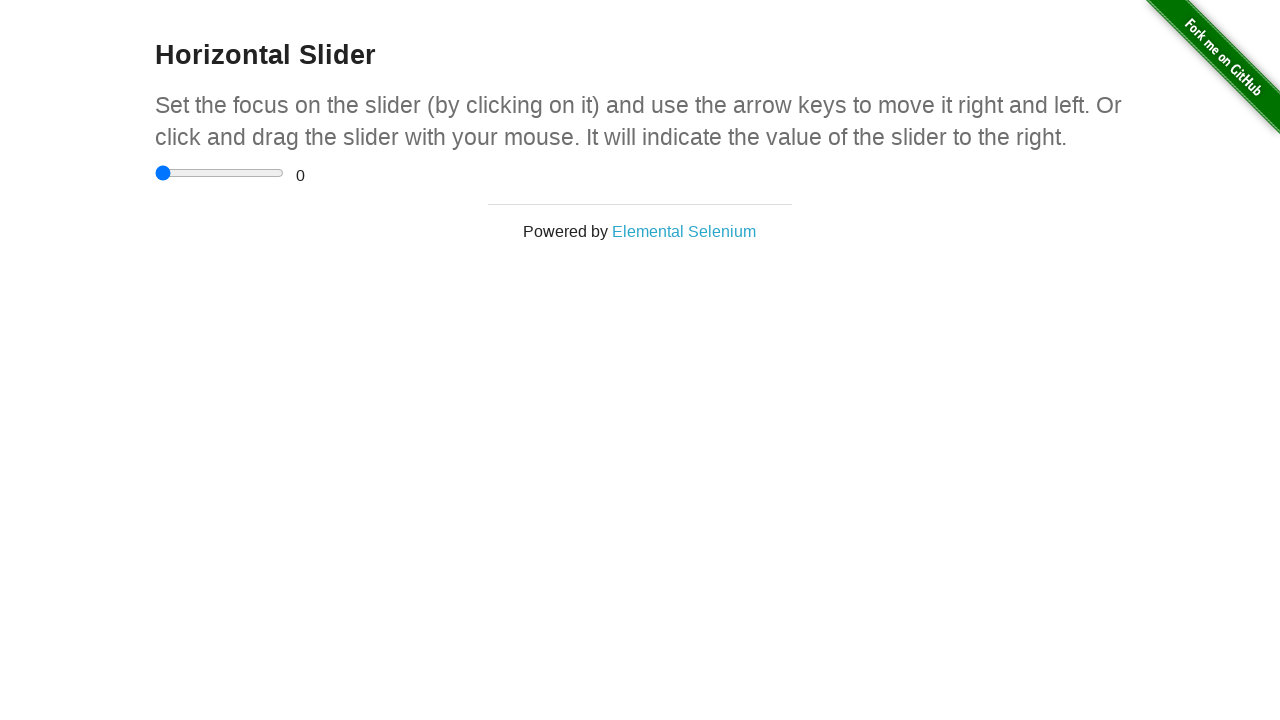

Located the horizontal slider element
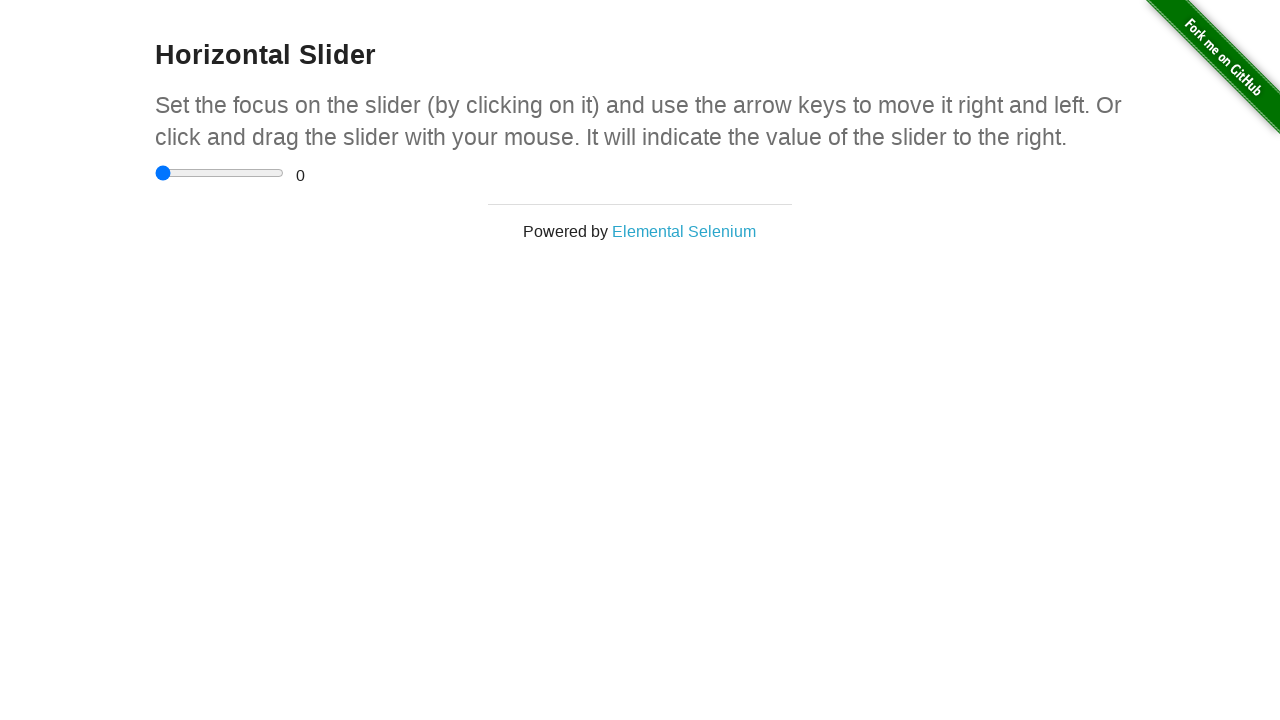

Clicked on slider to focus it at (220, 173) on input[type='range']
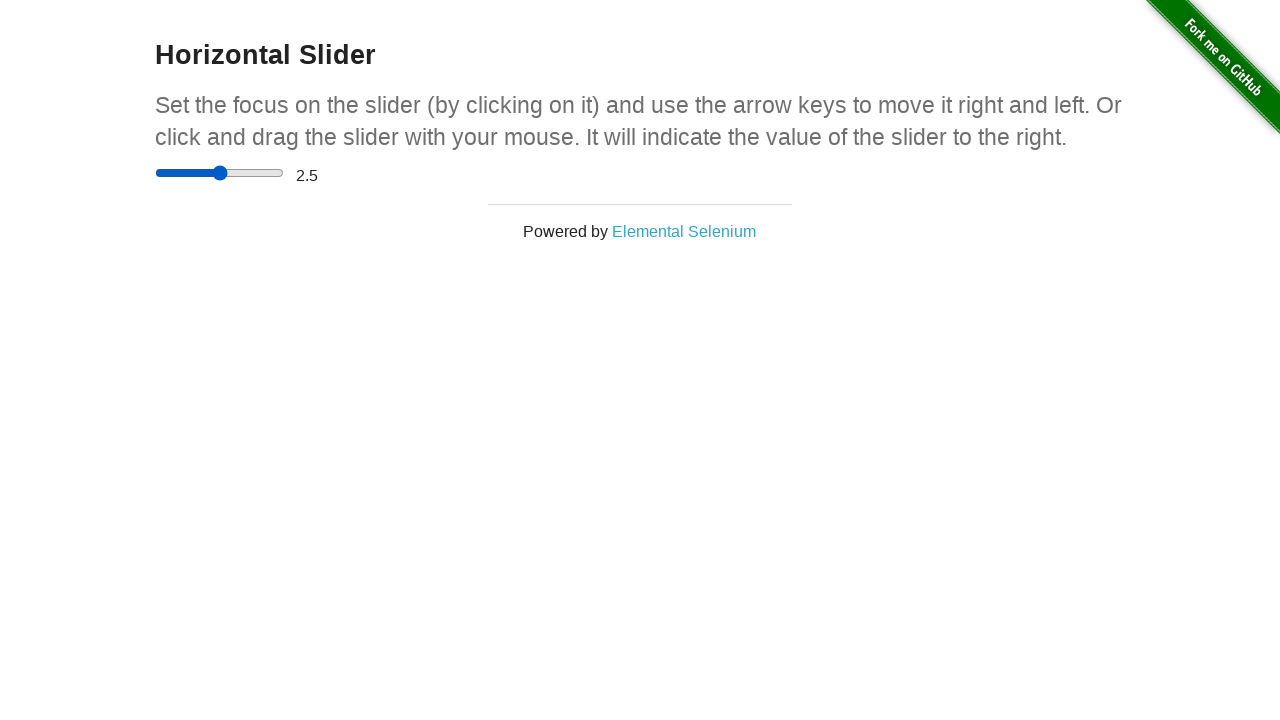

Pressed ArrowRight key (press 1/6) on input[type='range']
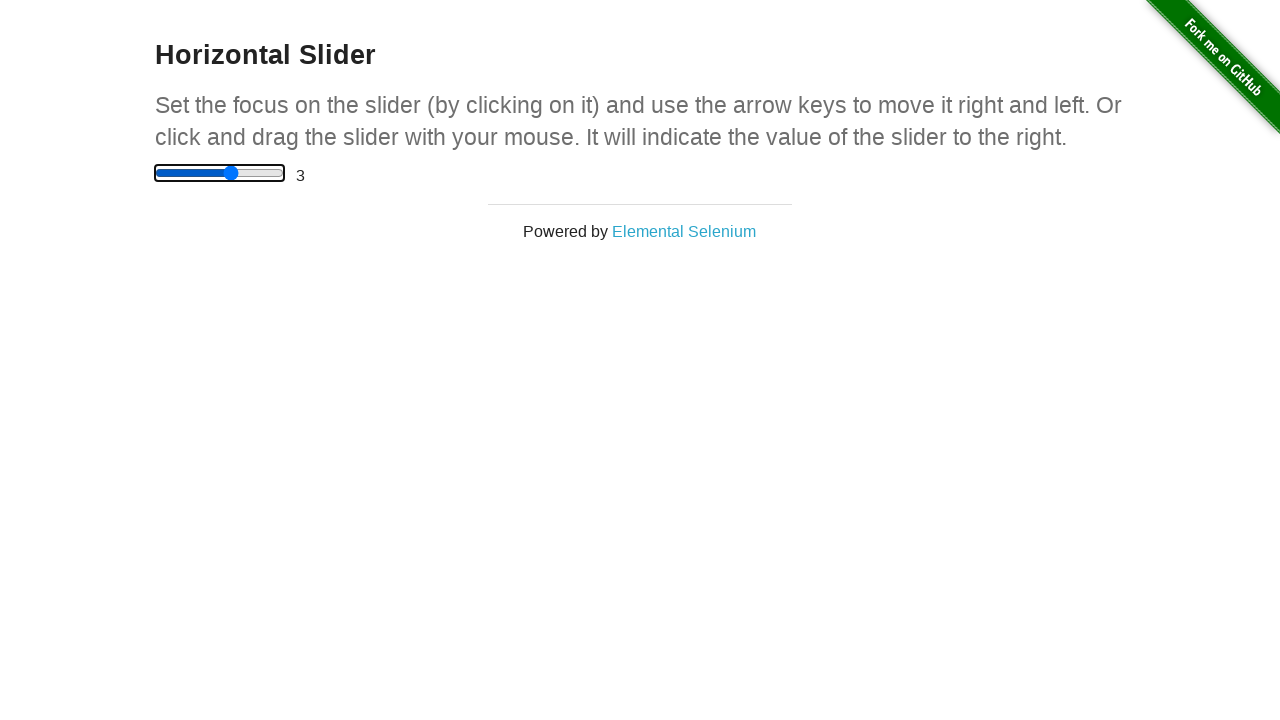

Pressed ArrowRight key (press 2/6) on input[type='range']
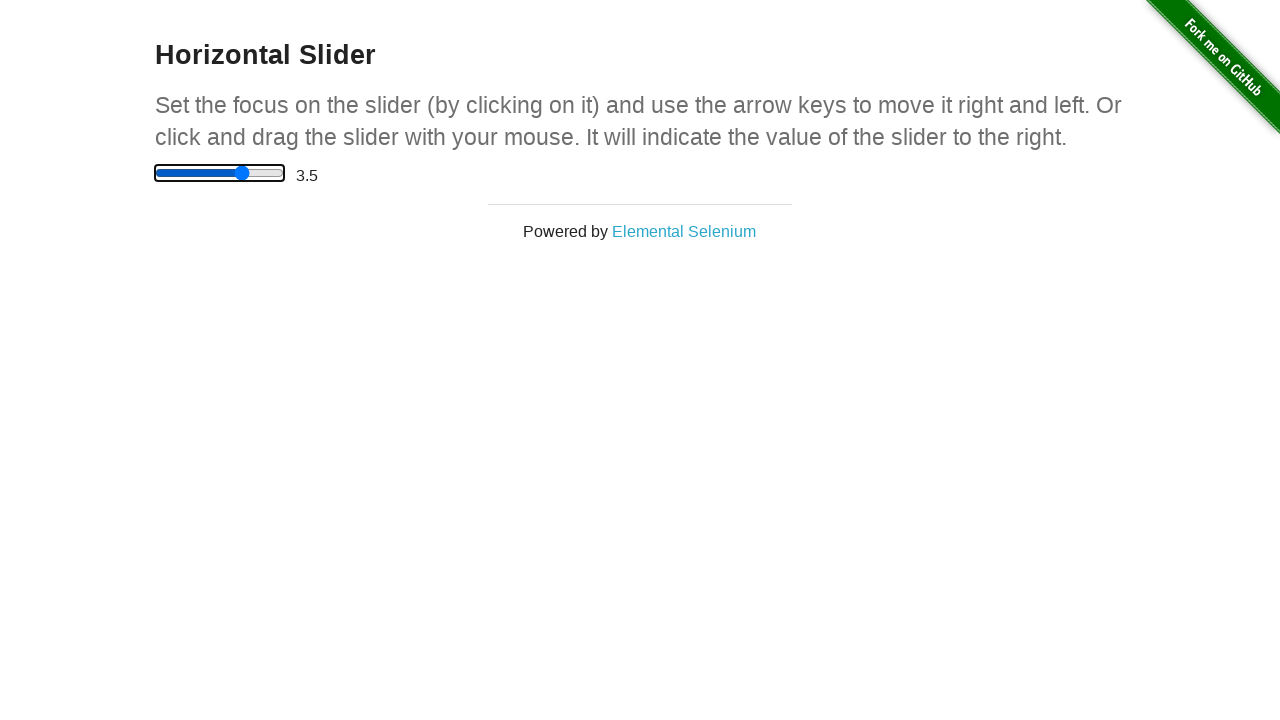

Pressed ArrowRight key (press 3/6) on input[type='range']
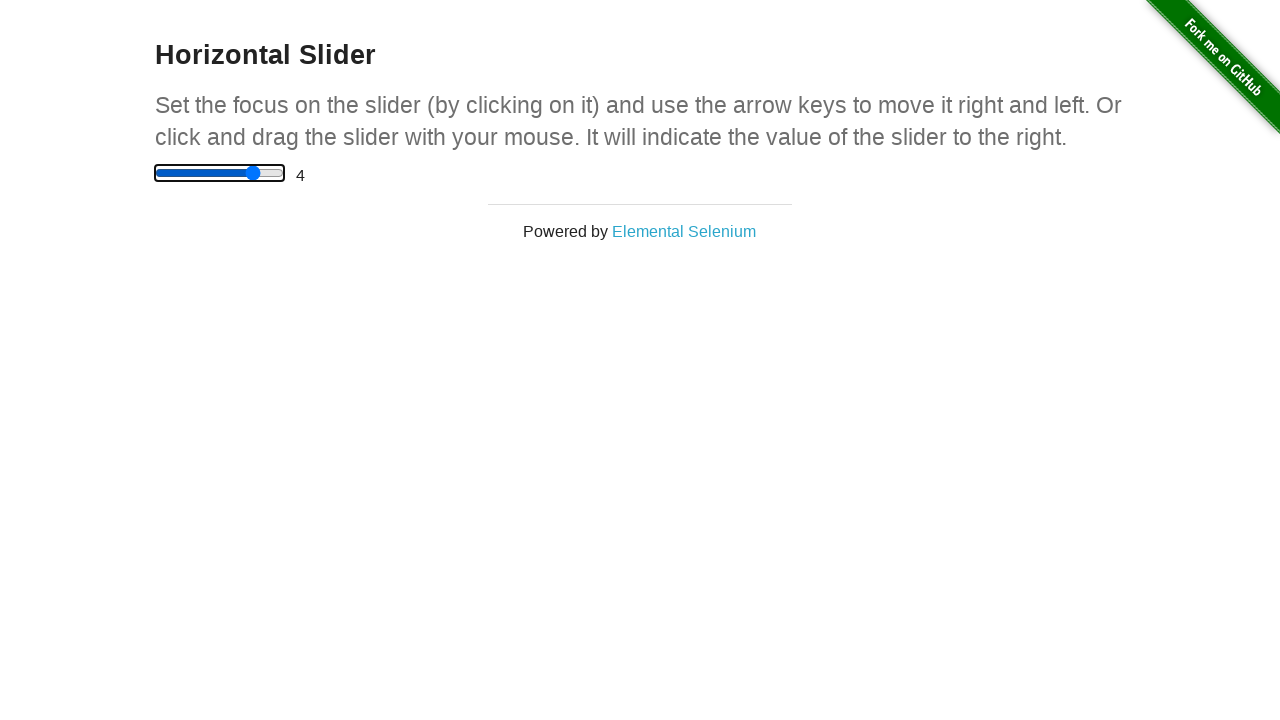

Pressed ArrowRight key (press 4/6) on input[type='range']
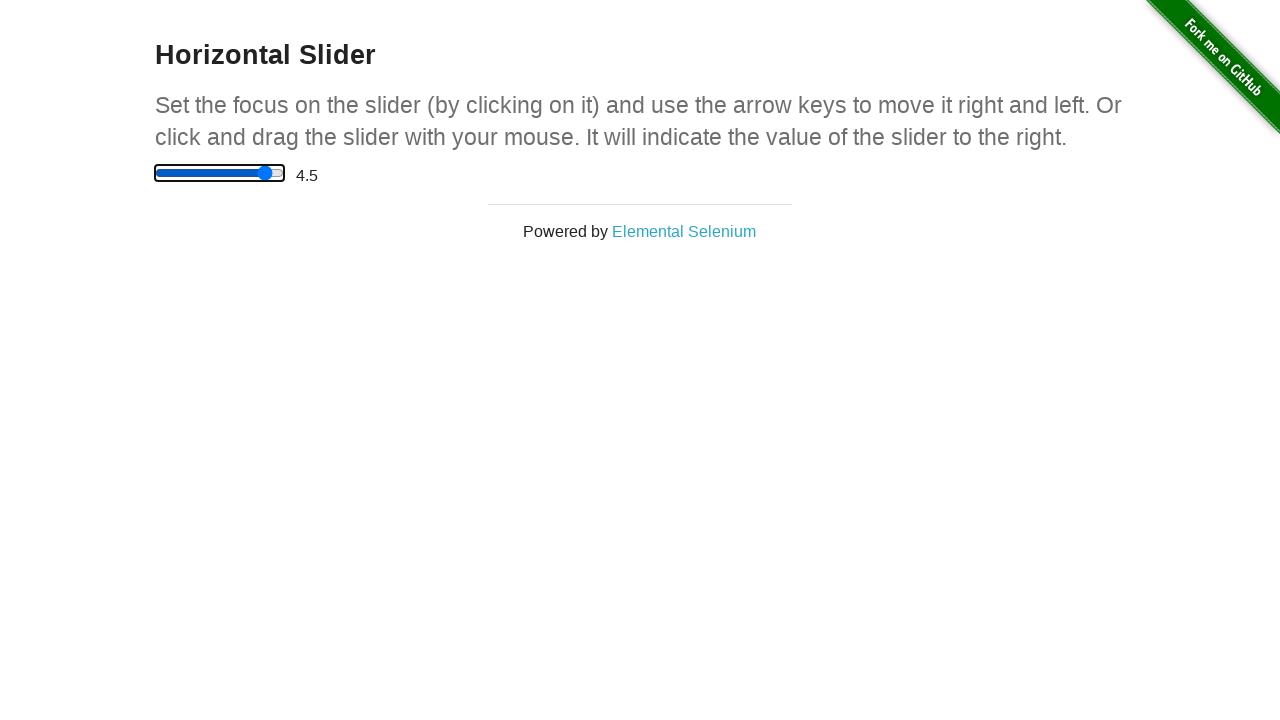

Pressed ArrowRight key (press 5/6) on input[type='range']
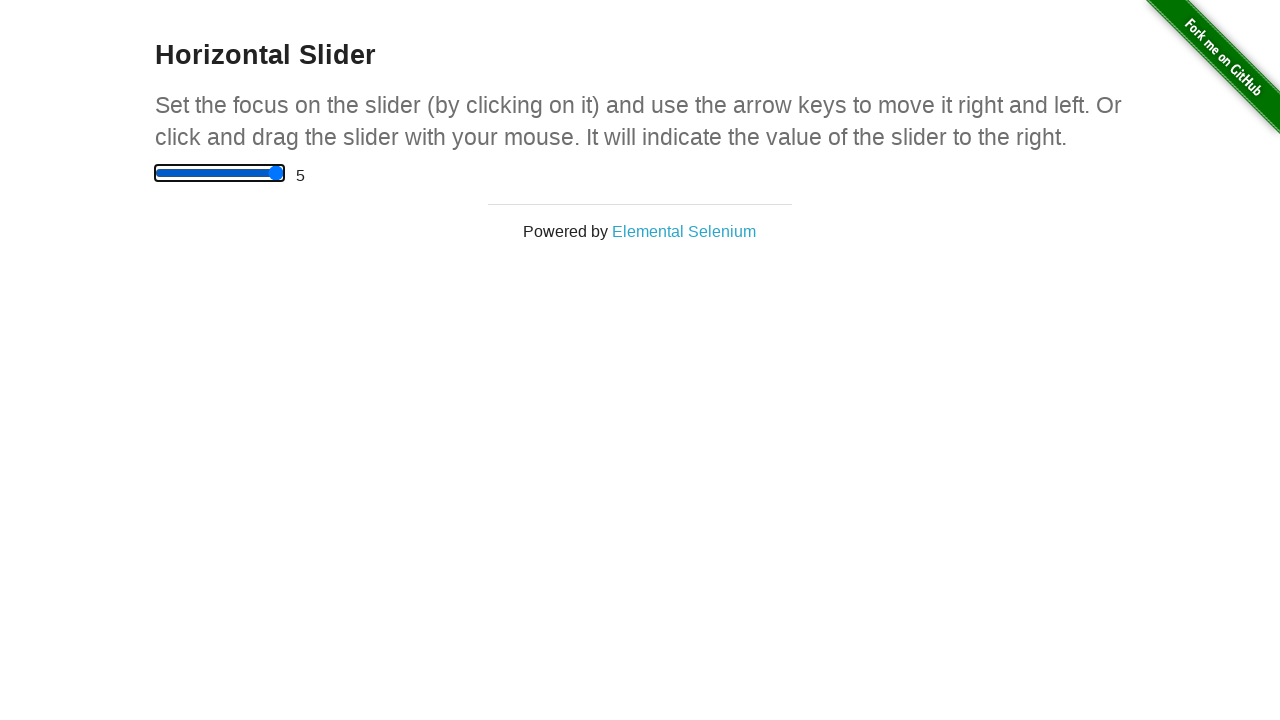

Pressed ArrowRight key (press 6/6) on input[type='range']
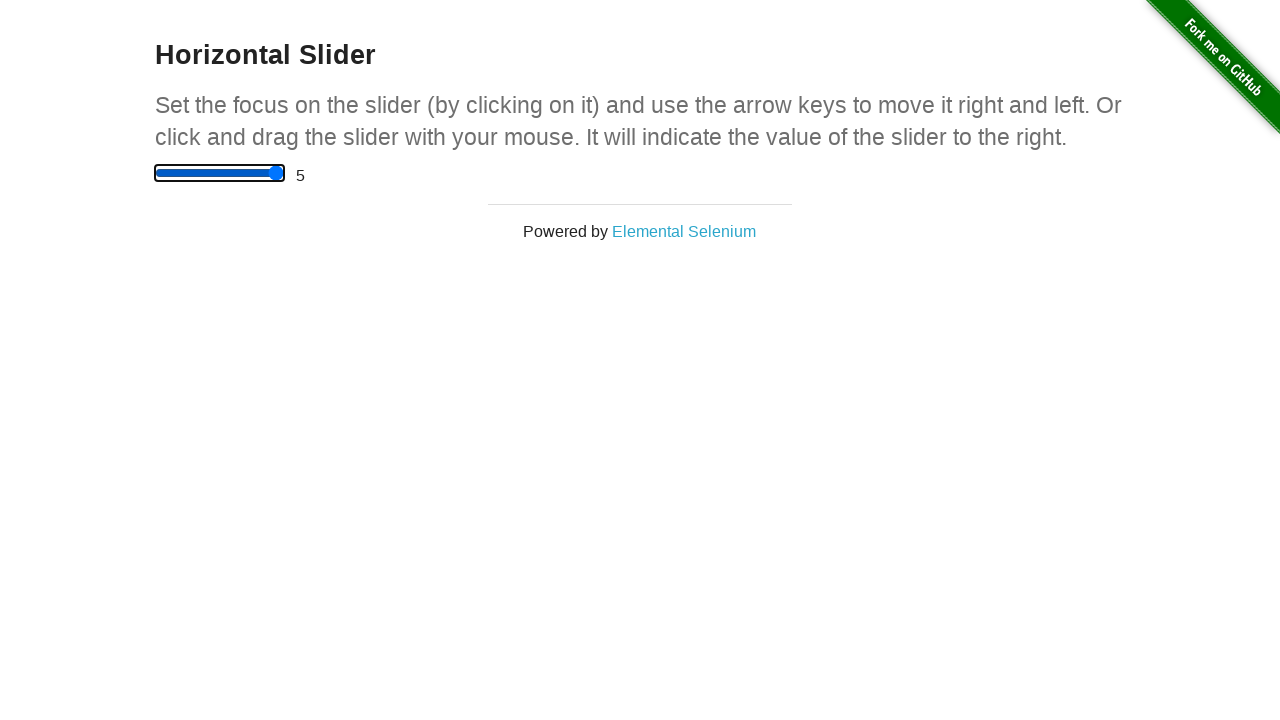

Verified range value display element is present
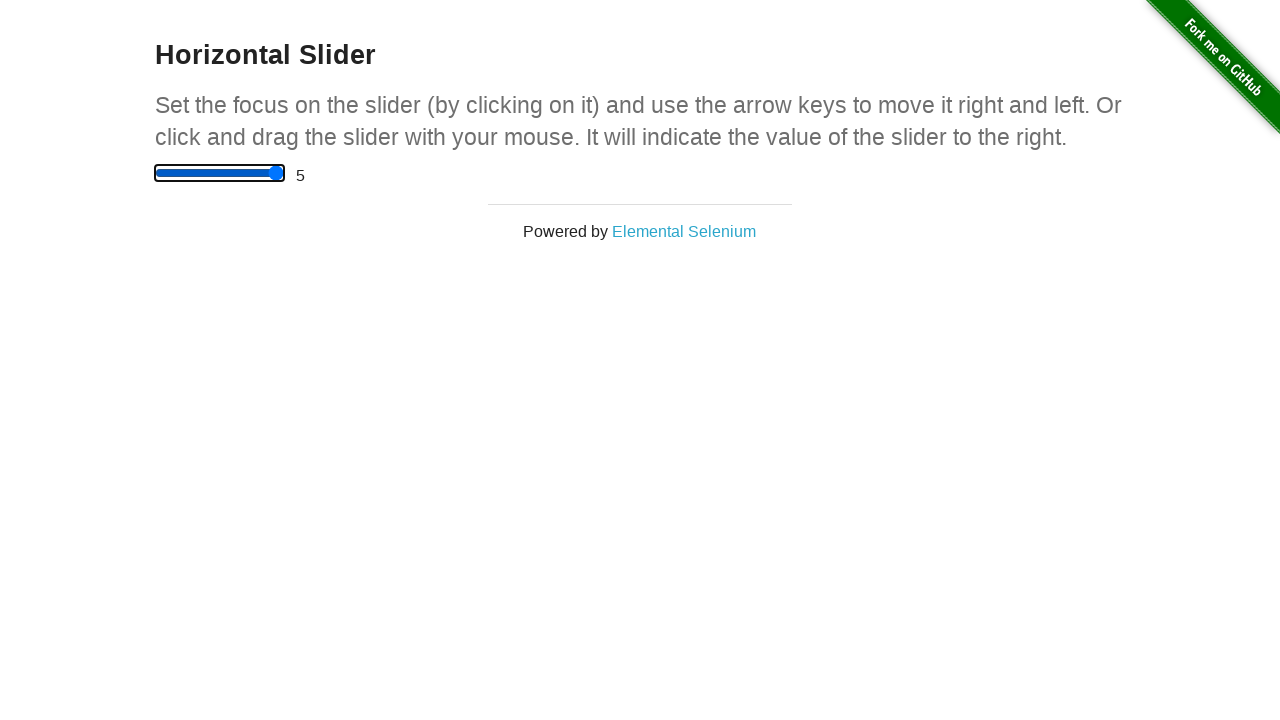

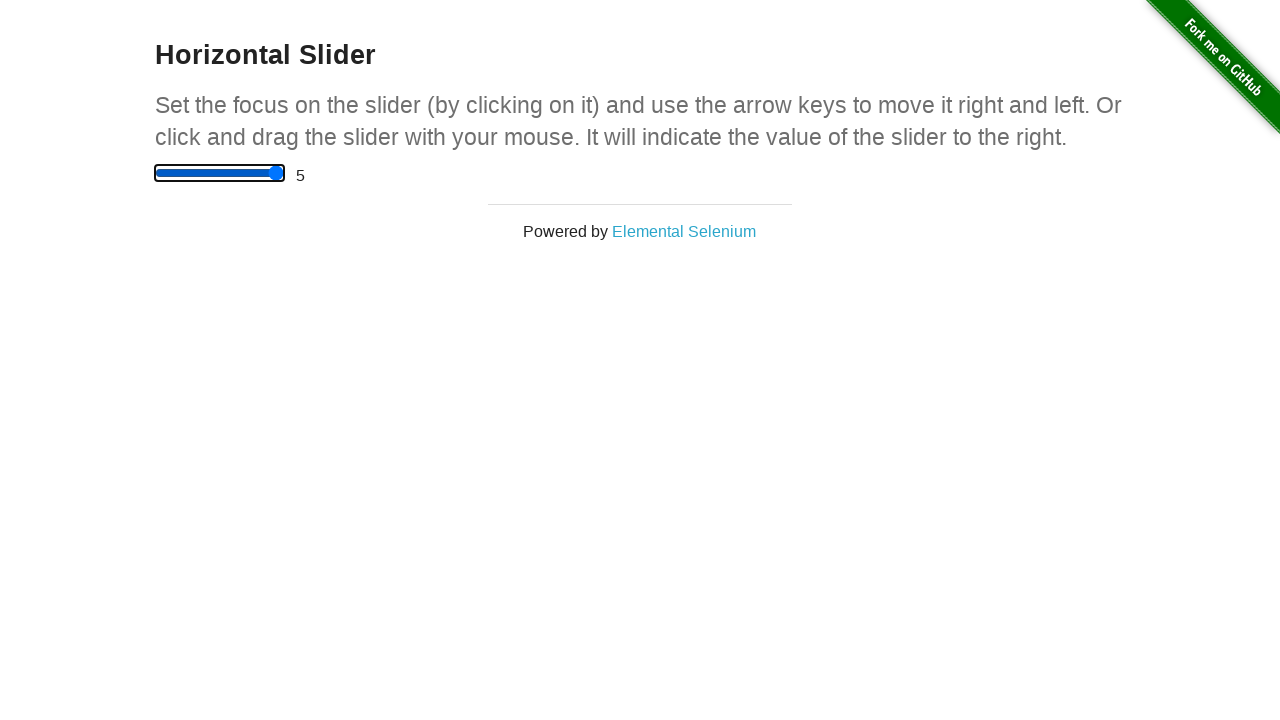